Tests select dropdown functionality on DemoQA by selecting options from a single-select dropdown and a multi-select dropdown, including selecting multiple values and deselecting one

Starting URL: https://demoqa.com/select-menu

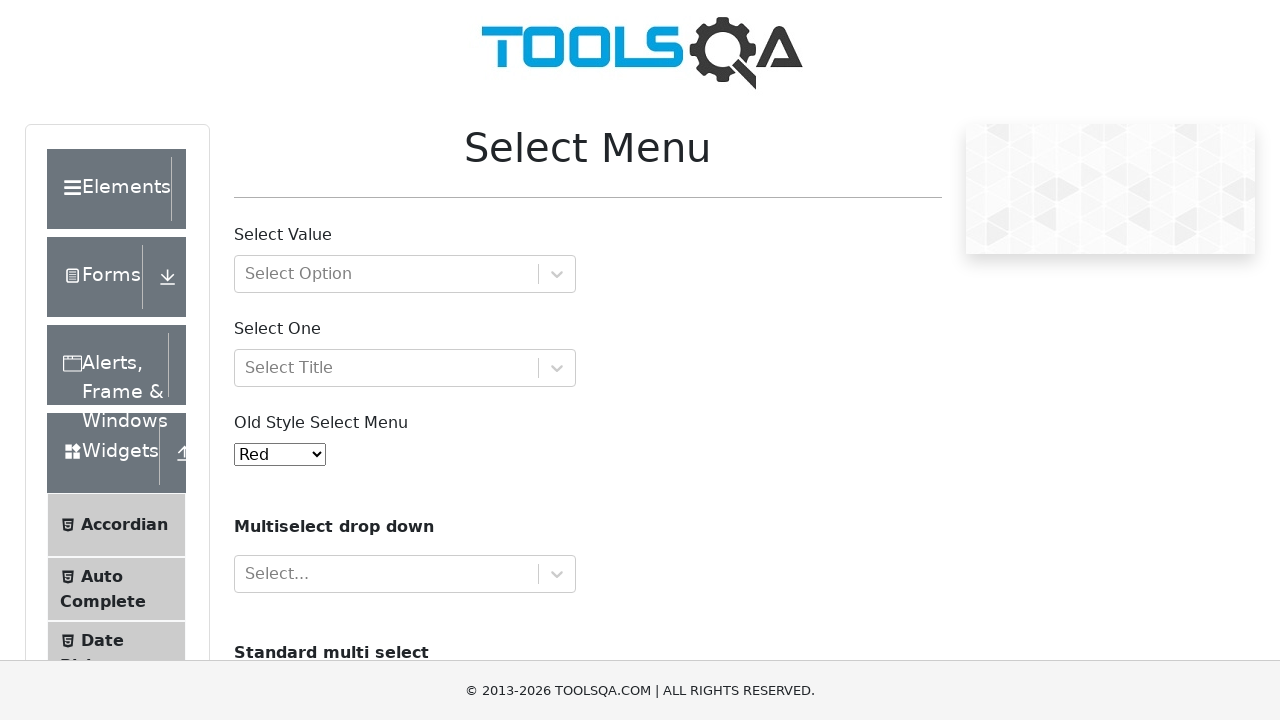

Selected 'Yellow' from the old select menu dropdown on select#oldSelectMenu
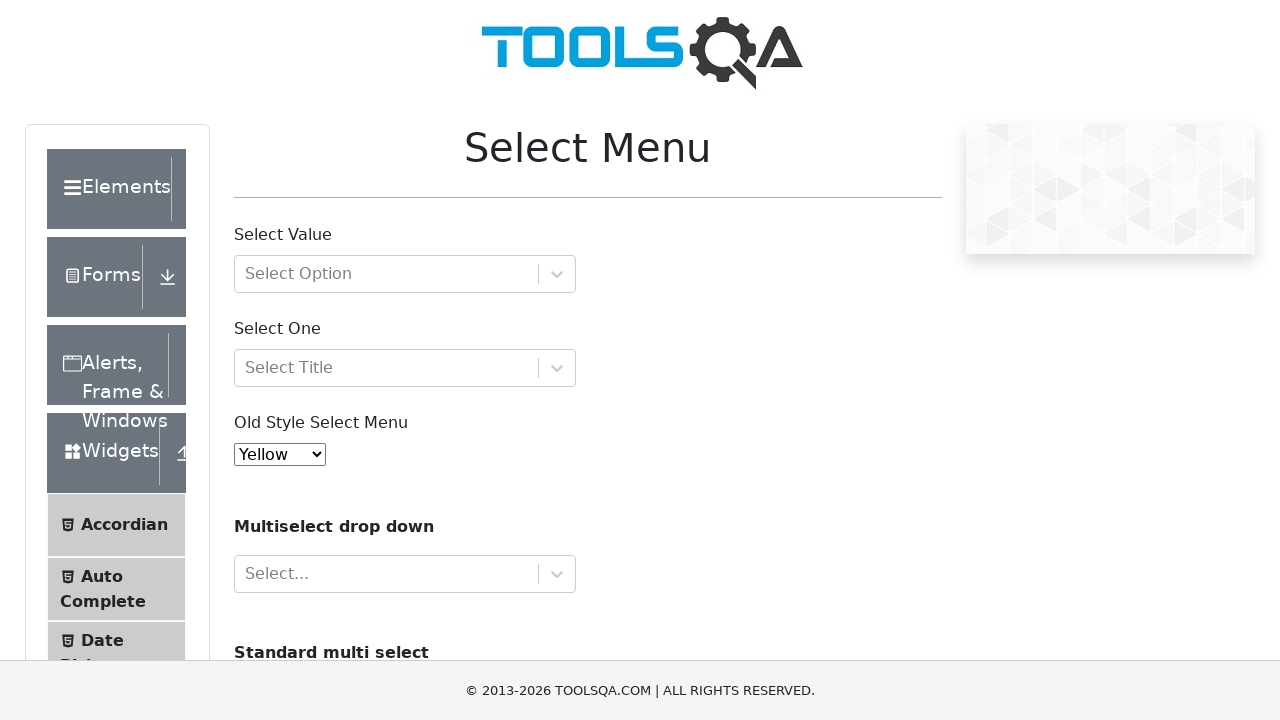

Selected Saab (index 1) and Opel (index 2) from cars multi-select dropdown on select#cars
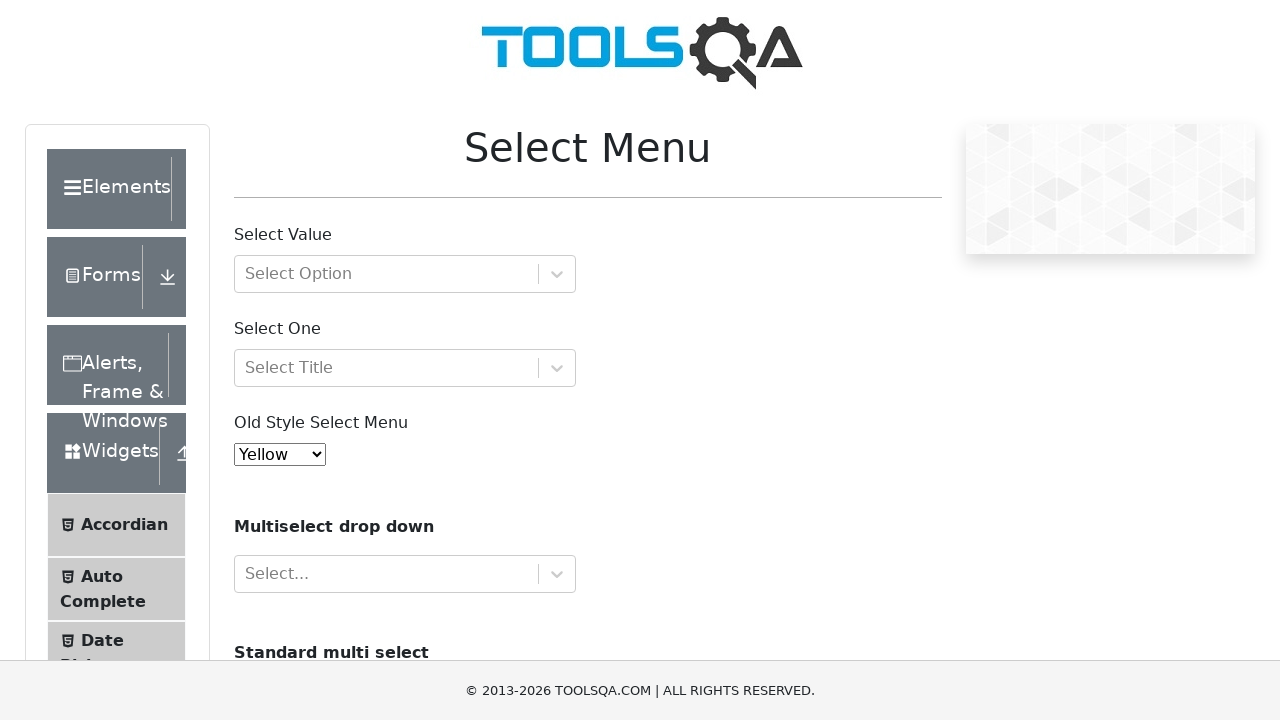

Waited 1 second before deselecting
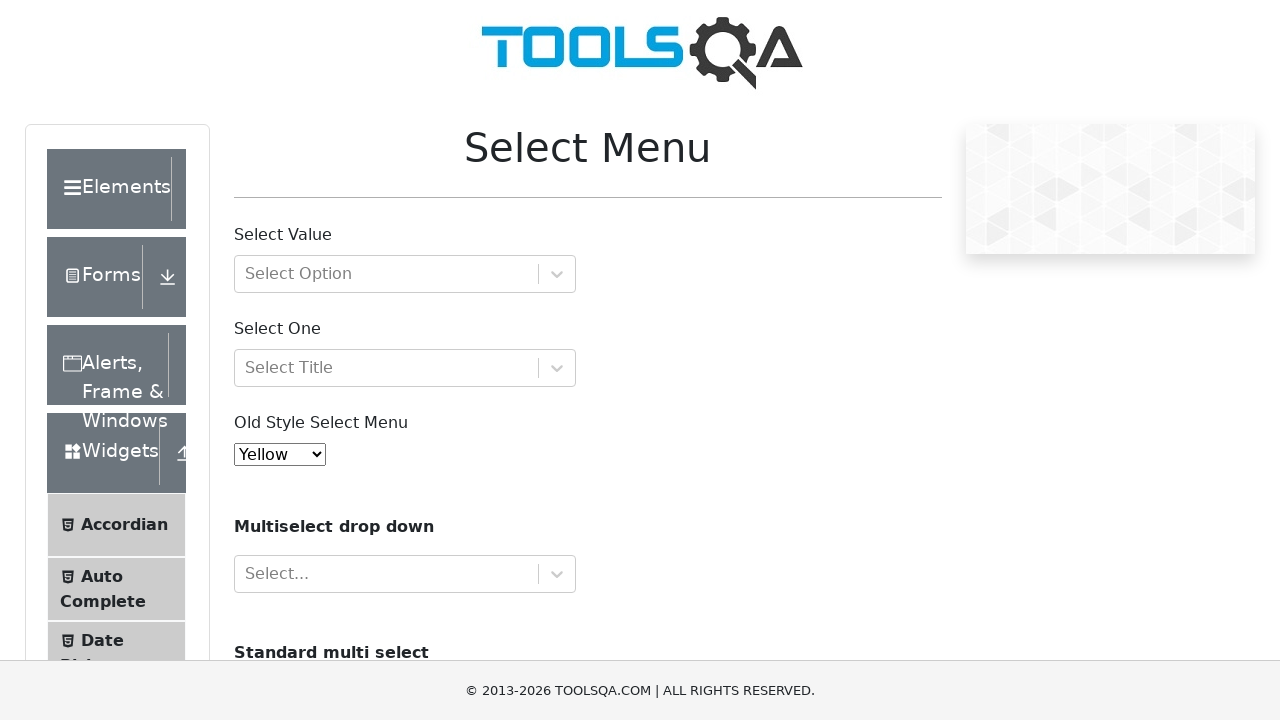

Deselected Opel by re-selecting only Saab (index 1) from cars multi-select dropdown on select#cars
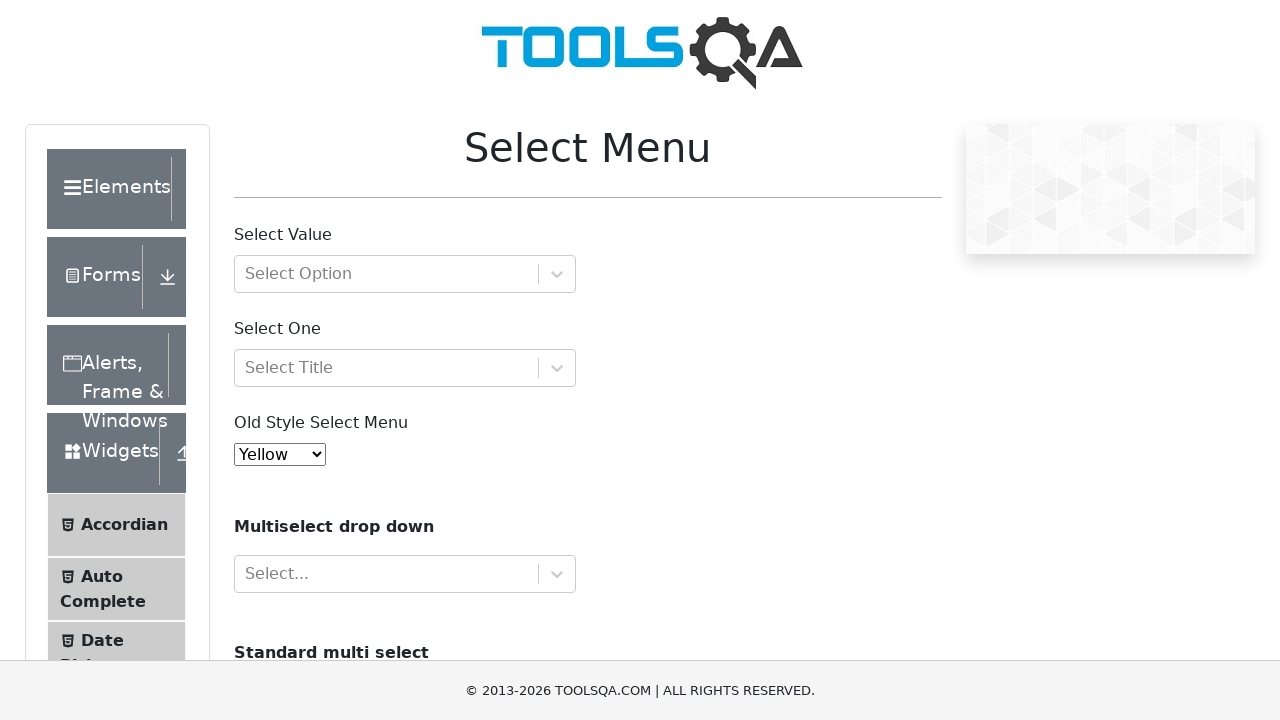

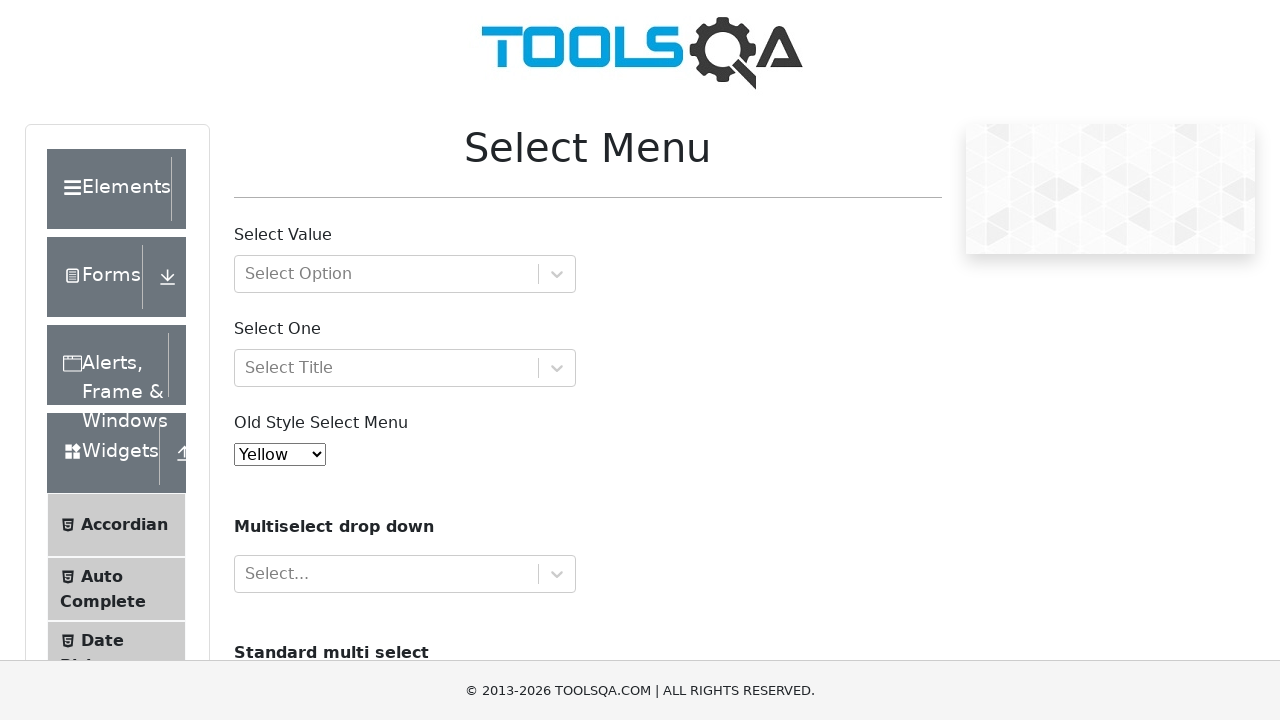